Tests accepting a simple JavaScript alert and verifies the success message

Starting URL: https://the-internet.herokuapp.com/javascript_alerts

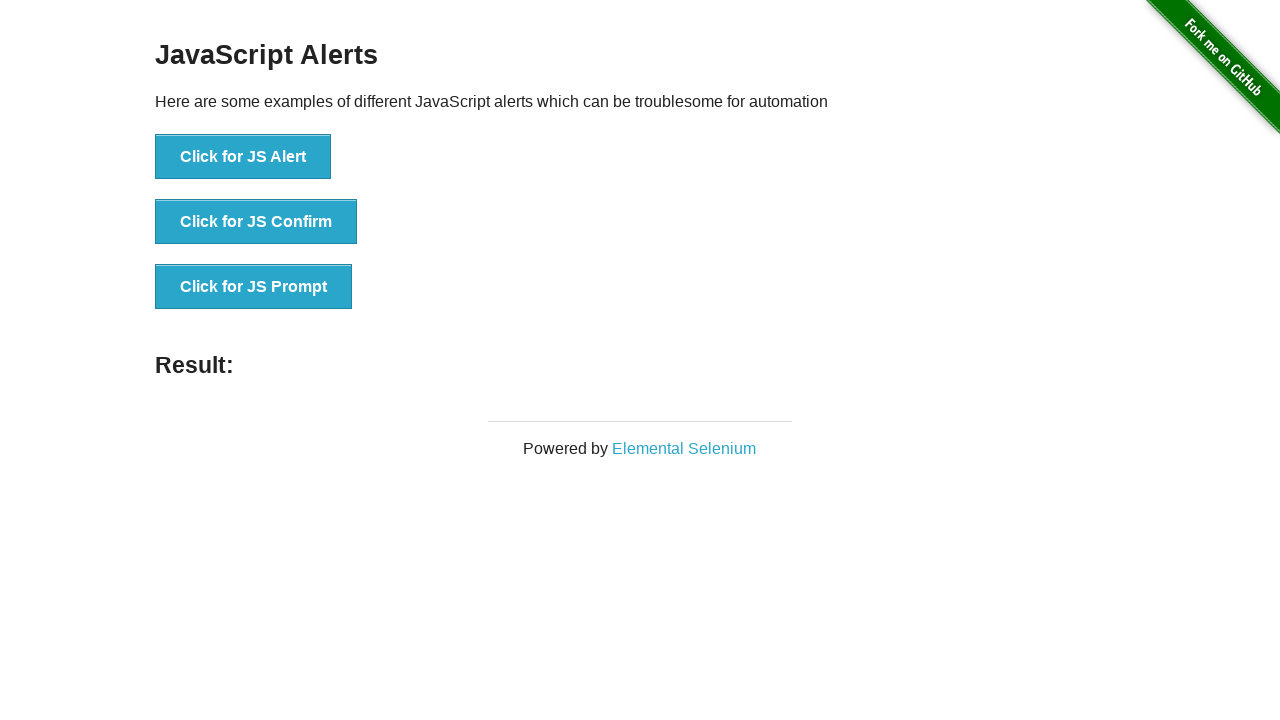

Clicked button to trigger JavaScript alert at (243, 157) on button:has-text('Click for JS Alert')
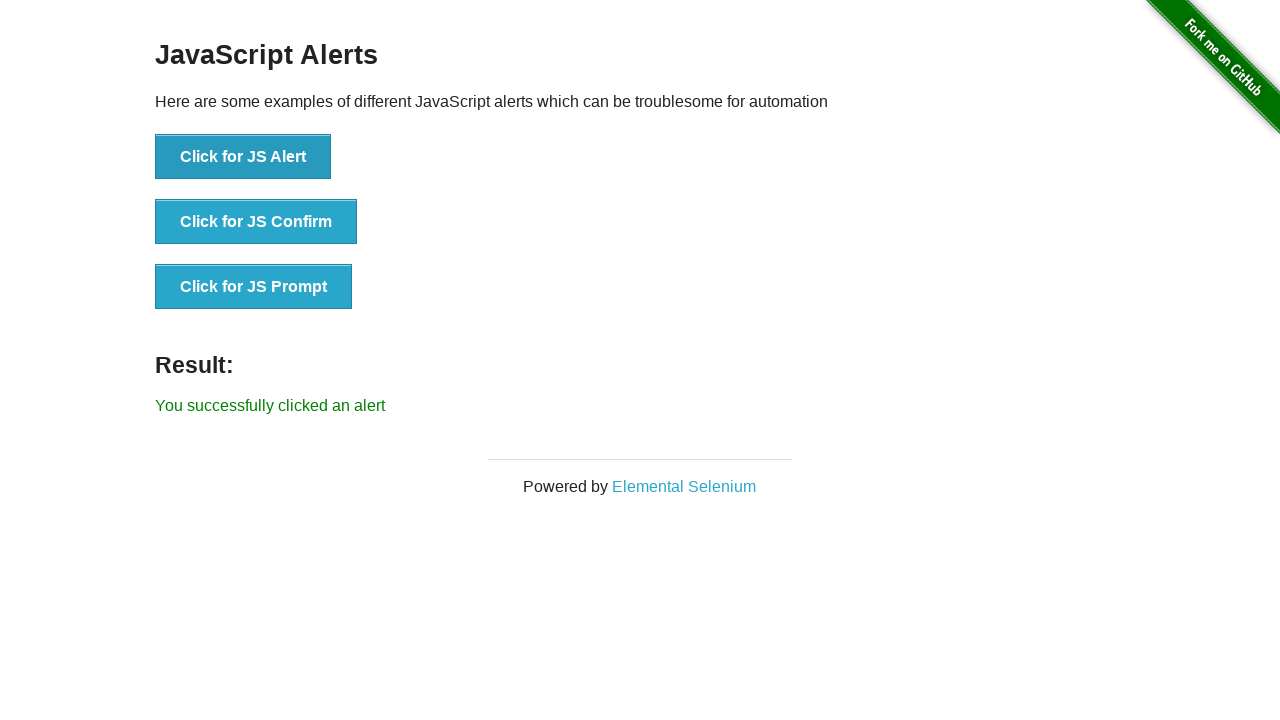

Set up dialog handler to accept alert
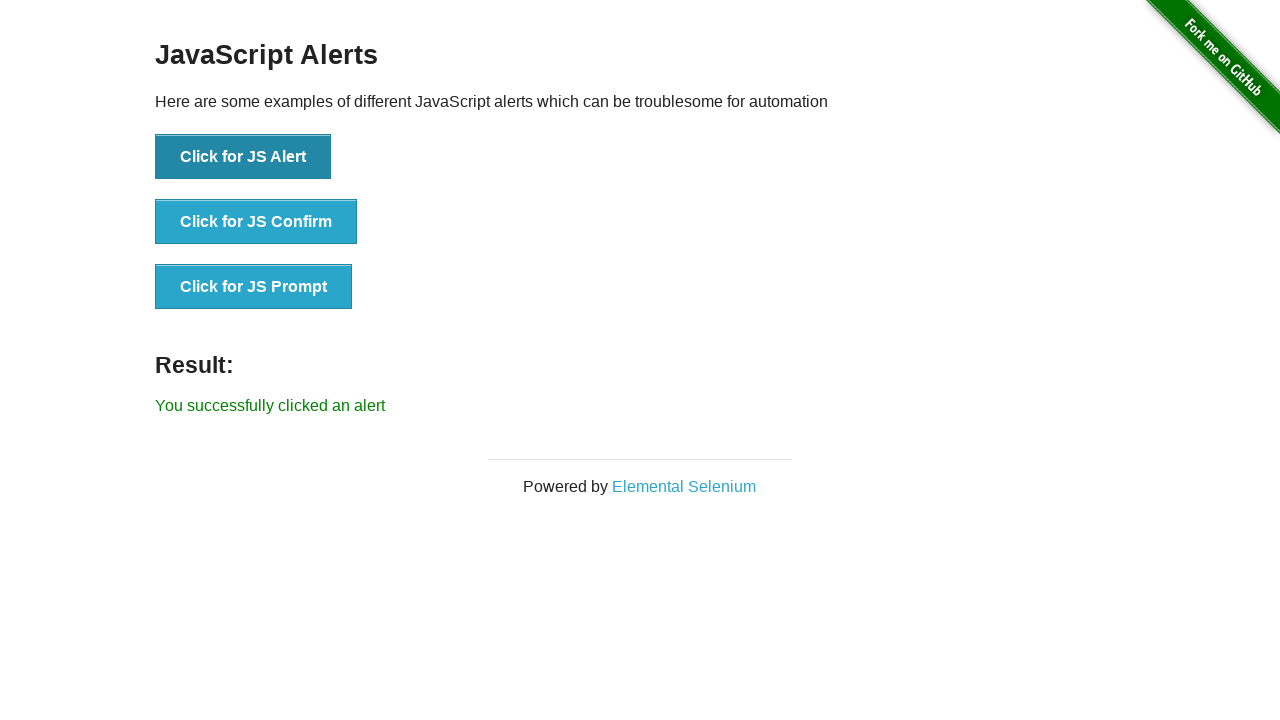

Verified success message 'You successfully clicked an alert' is displayed
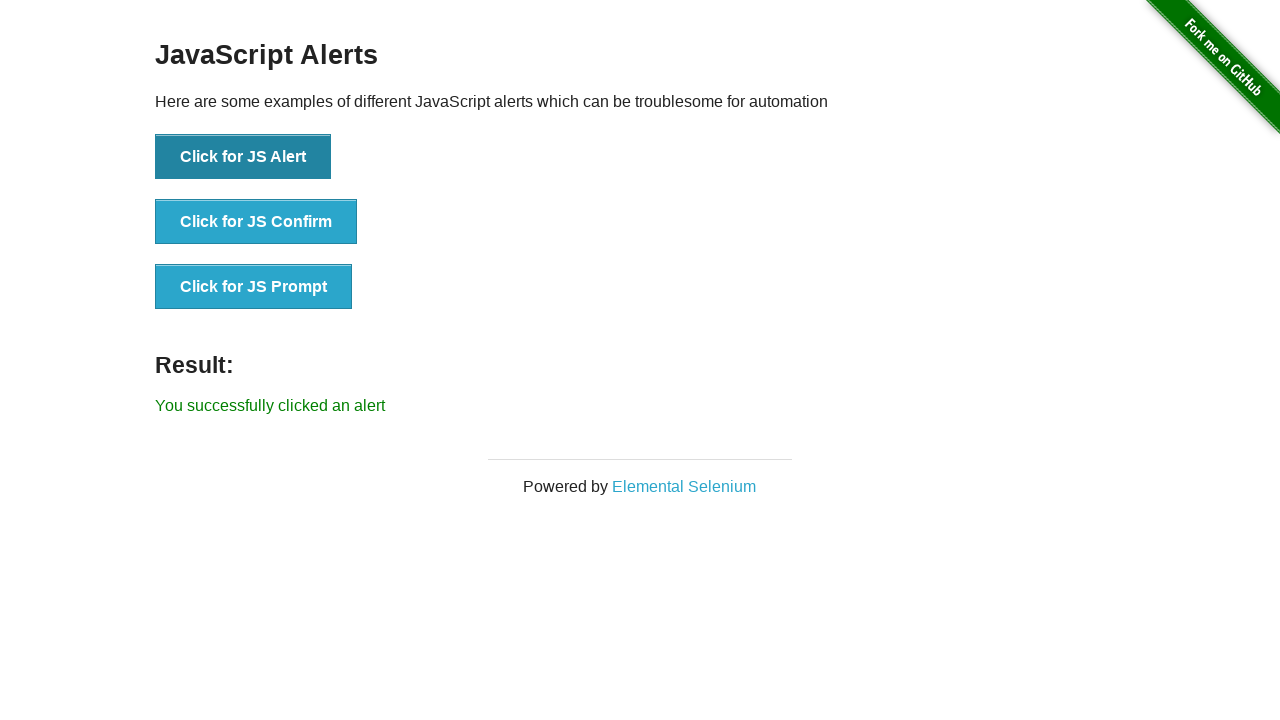

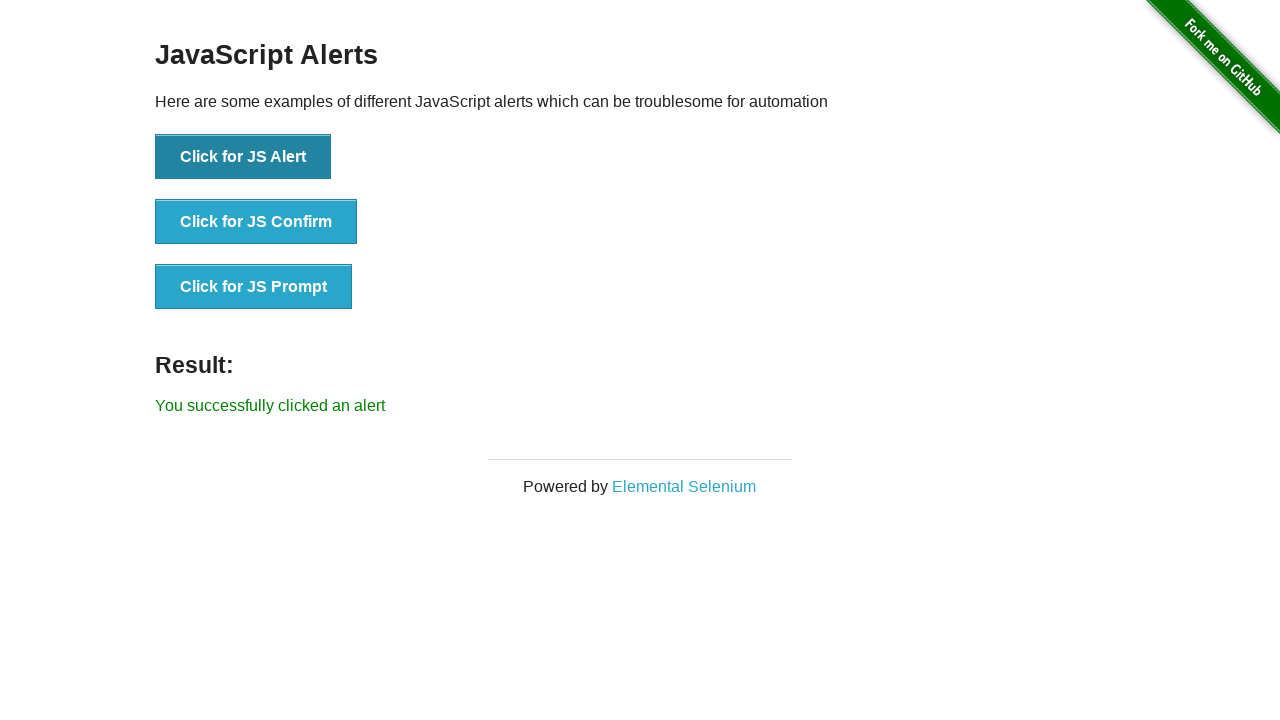